Tests the VASE artwork search functionality by selecting a dimension filter from a dropdown, submitting the search, clicking on artwork thumbnails to view details, and navigating through pagination.

Starting URL: https://www.taea.org/vase/Search-2022.cfm

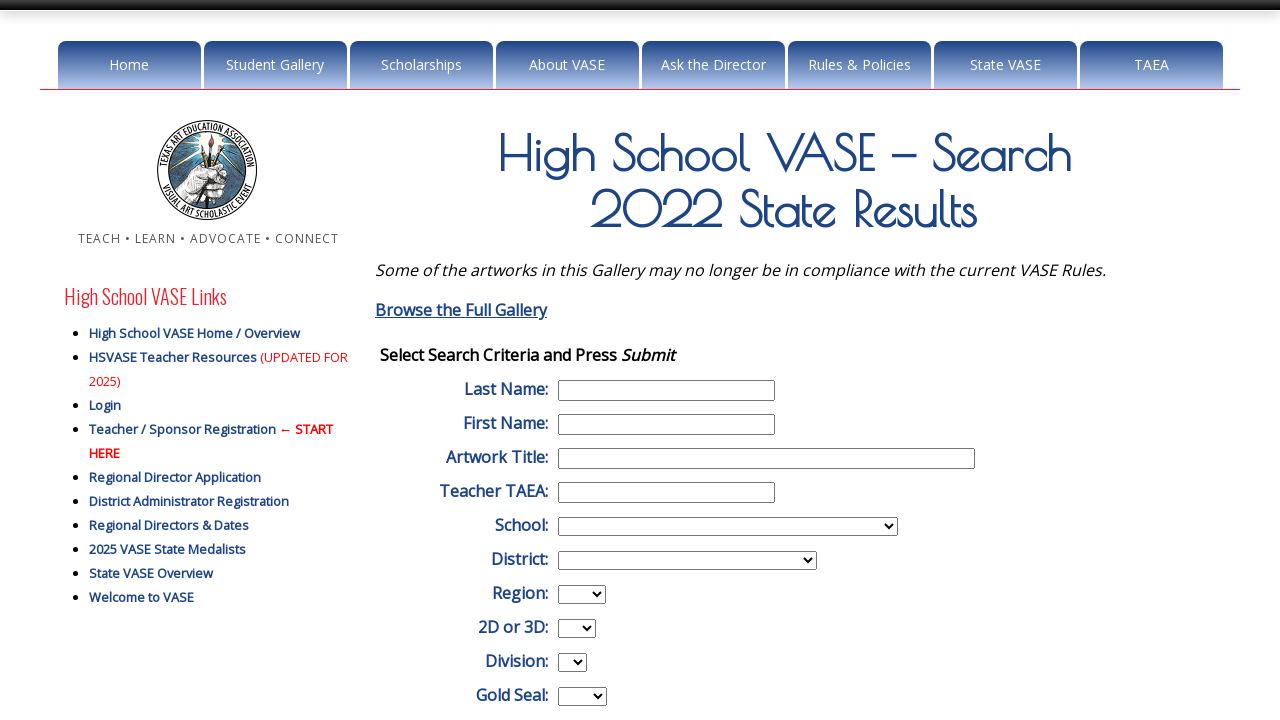

Selected '2D' option from Dimension dropdown on select[name='Dimension']
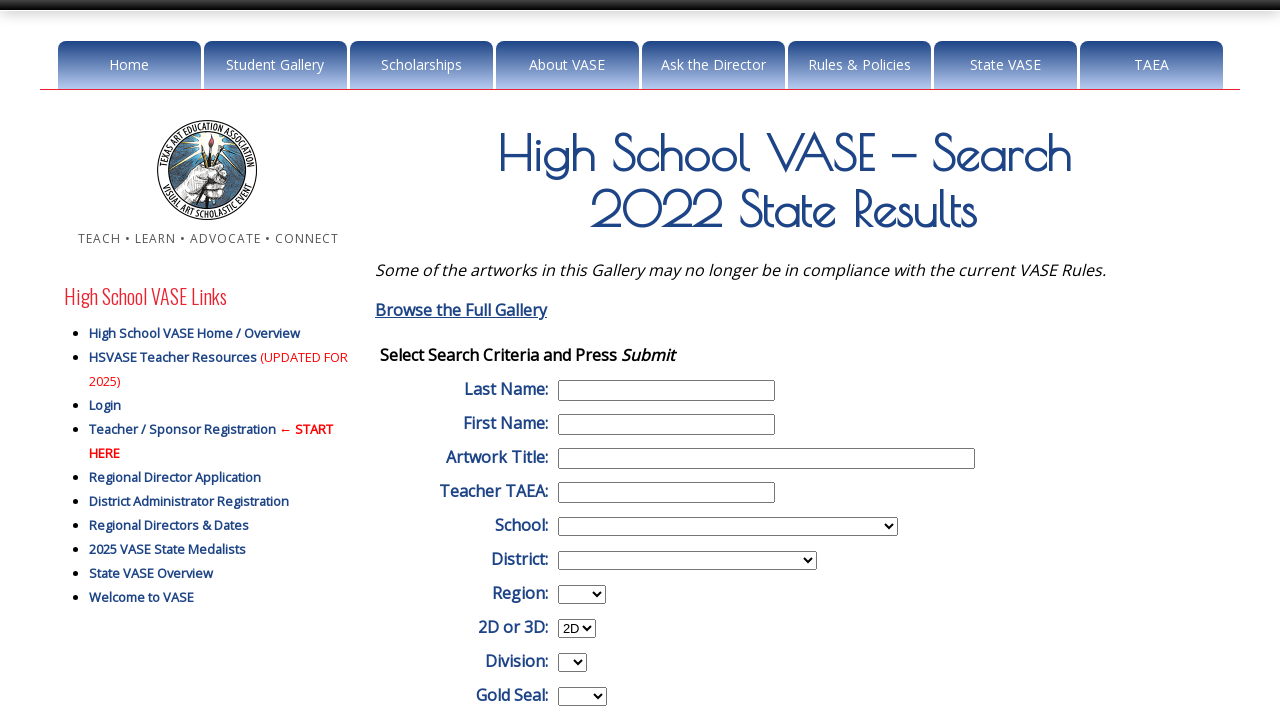

Clicked submit button to perform search at (409, 360) on input[type='submit']
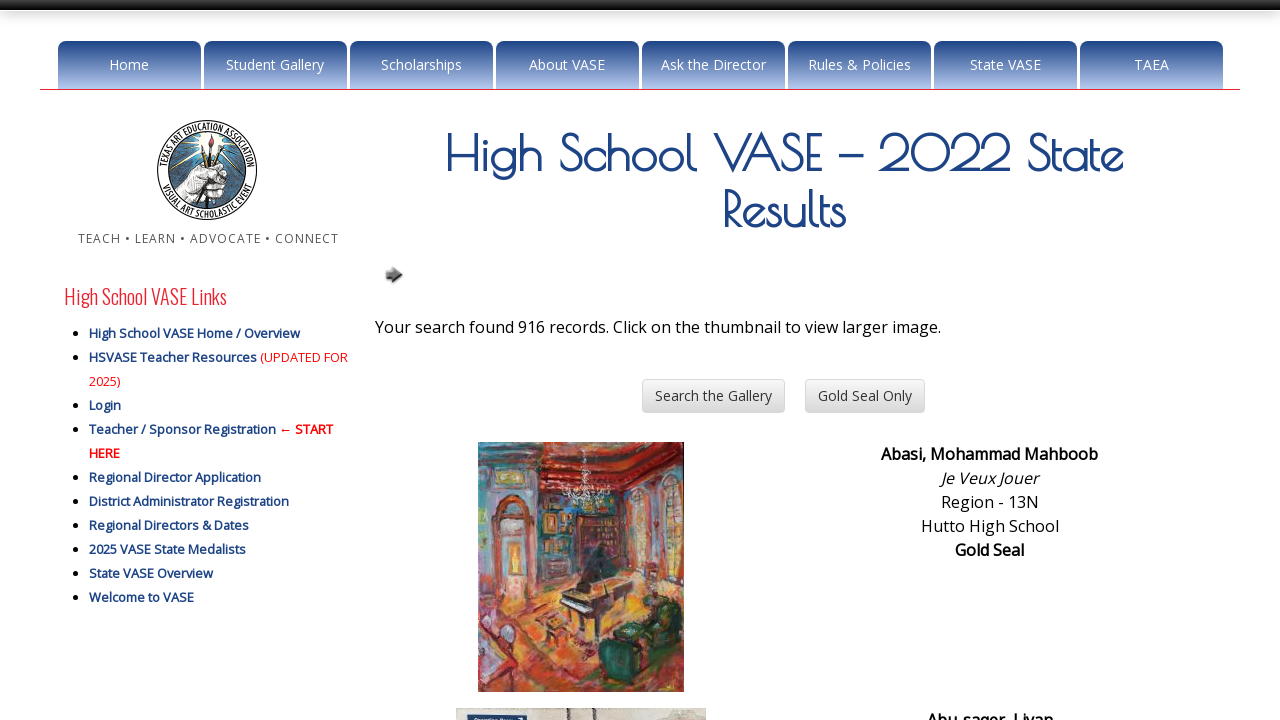

Search results loaded with artwork thumbnails
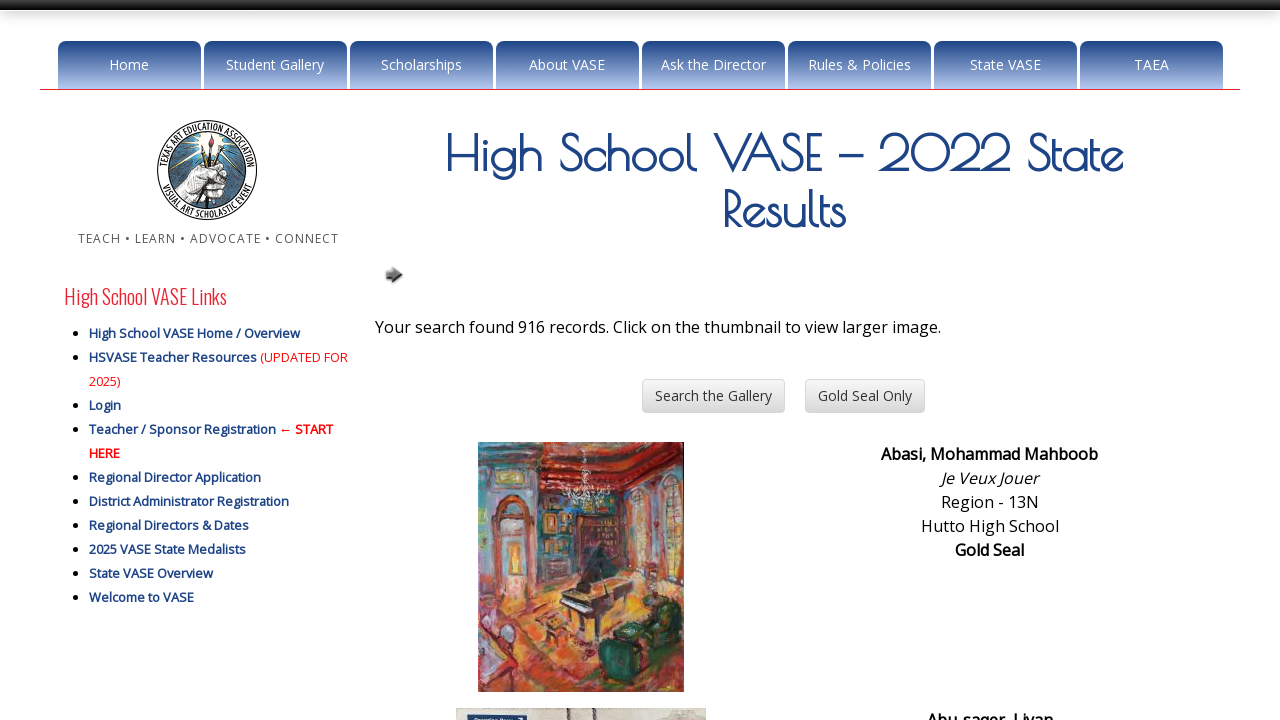

Clicked on first artwork thumbnail to view details at (581, 567) on td.artworkThumbnail a[href]
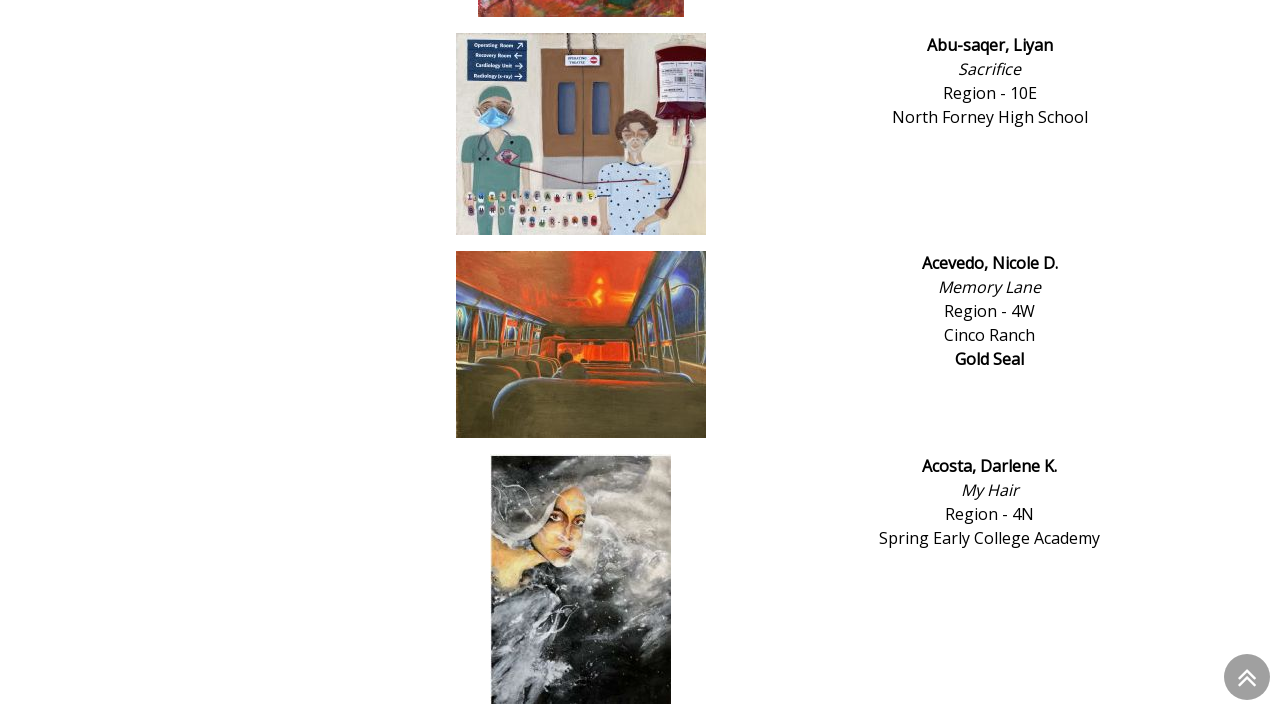

Artwork detail page loaded and displayed
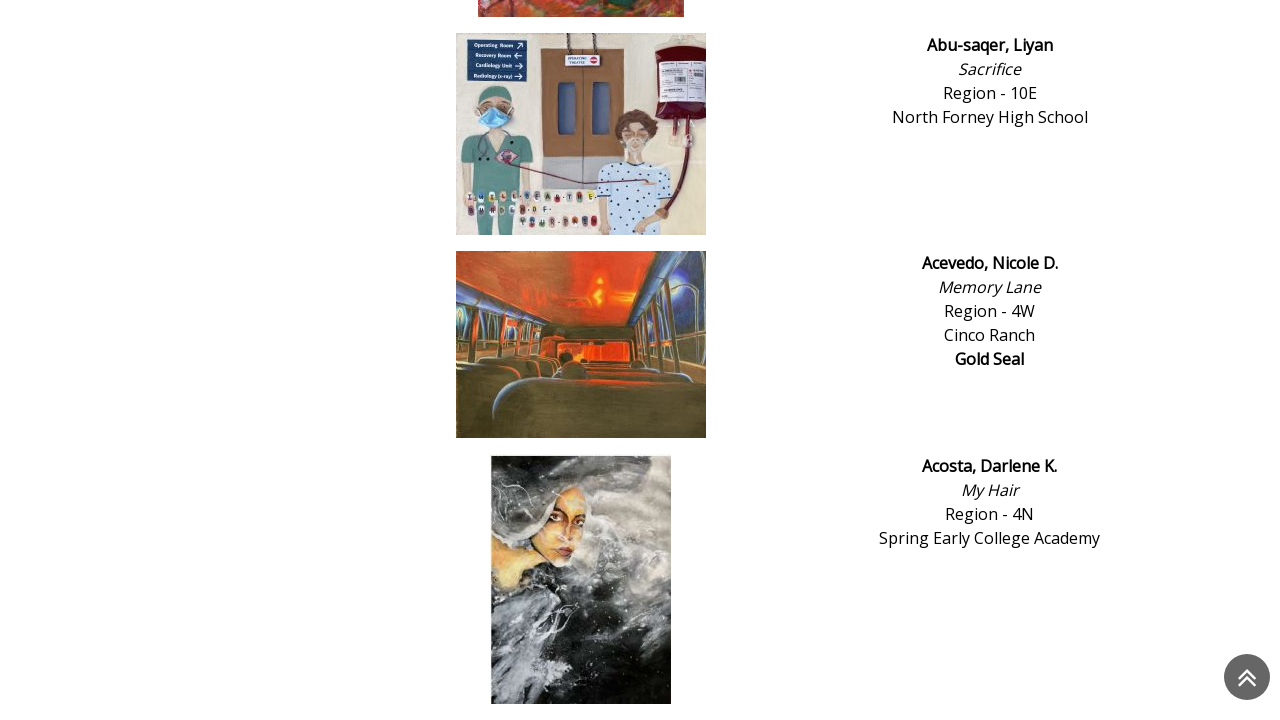

Closed artwork detail page
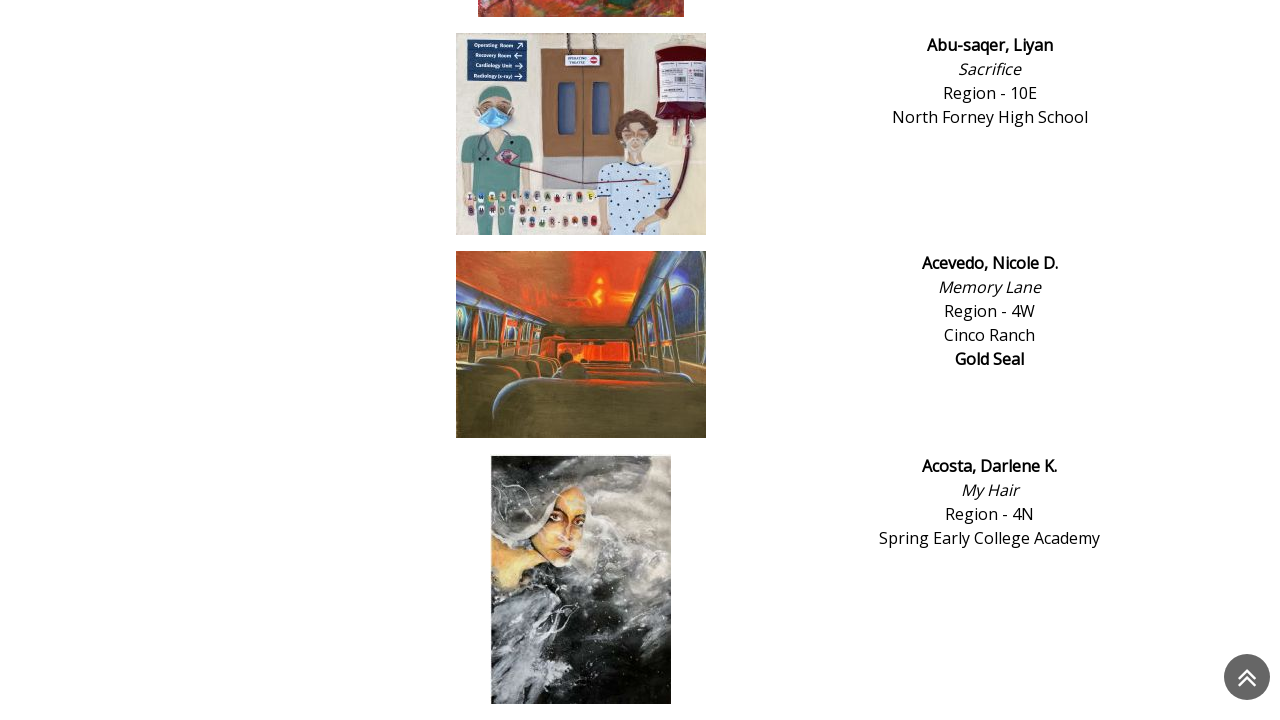

Clicked next page button to navigate to next results at (393, 275) on input[src='/VASE/images/next1.gif']
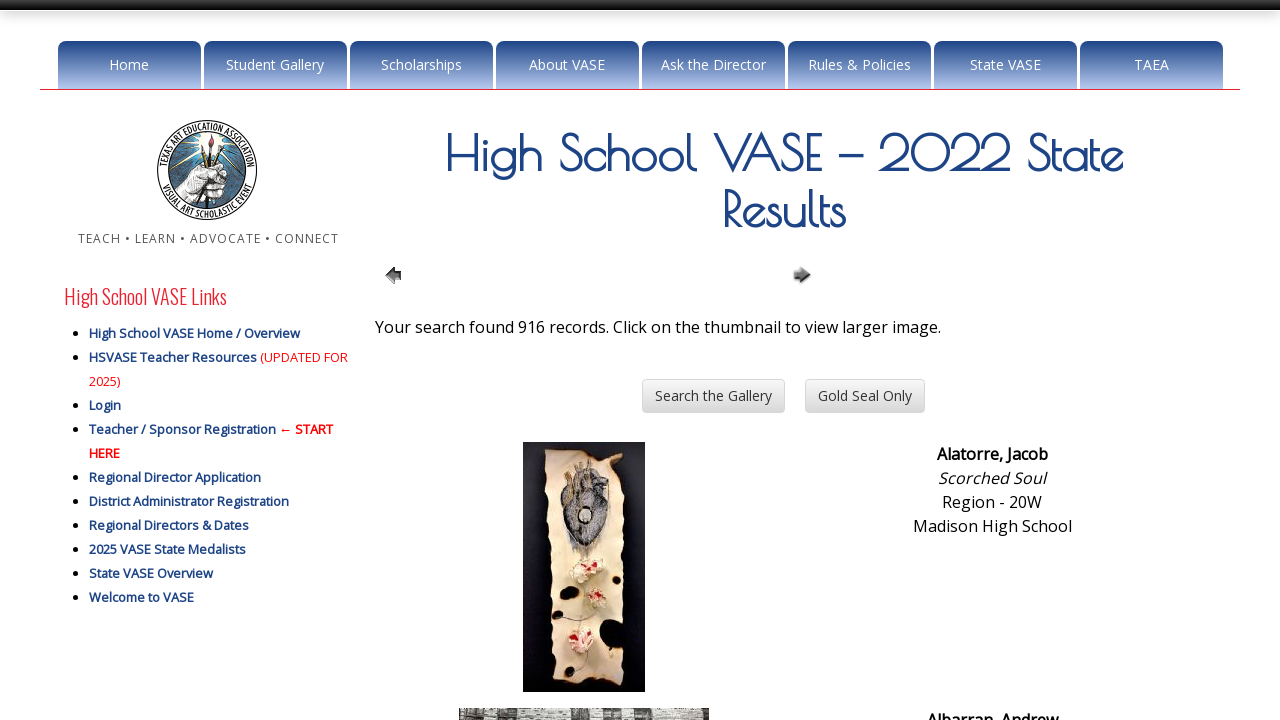

Next page of artwork results loaded
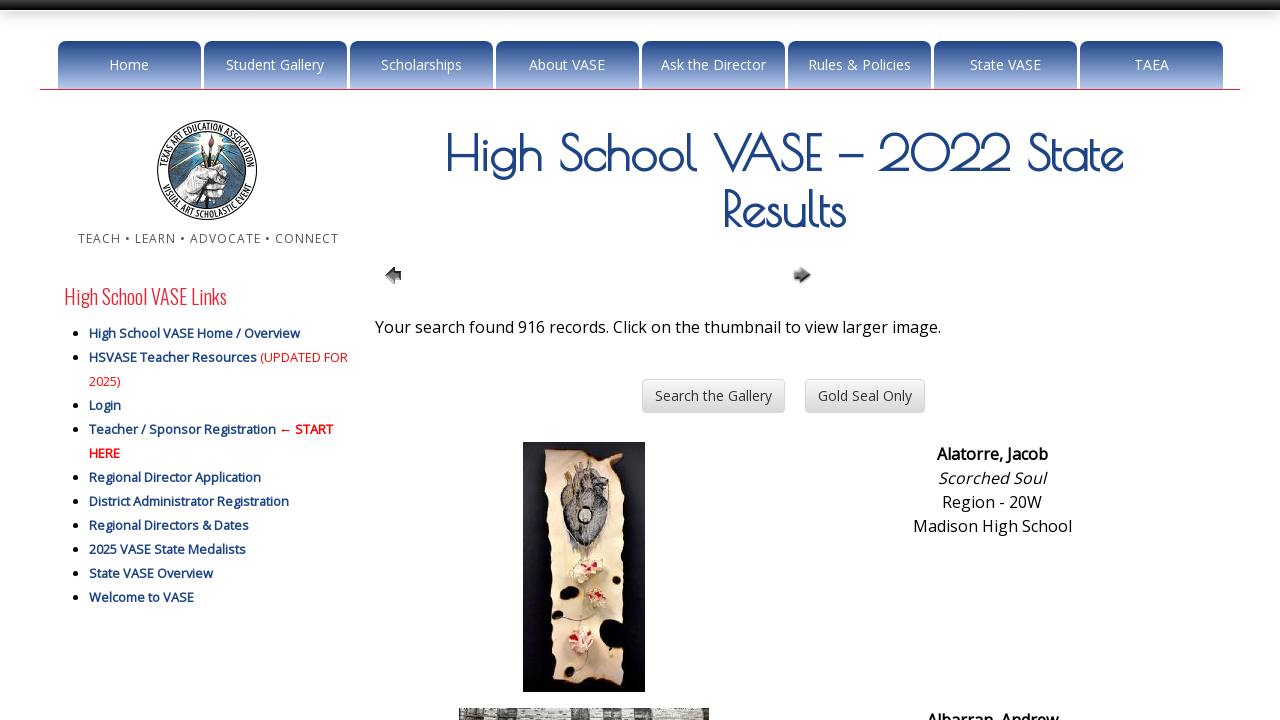

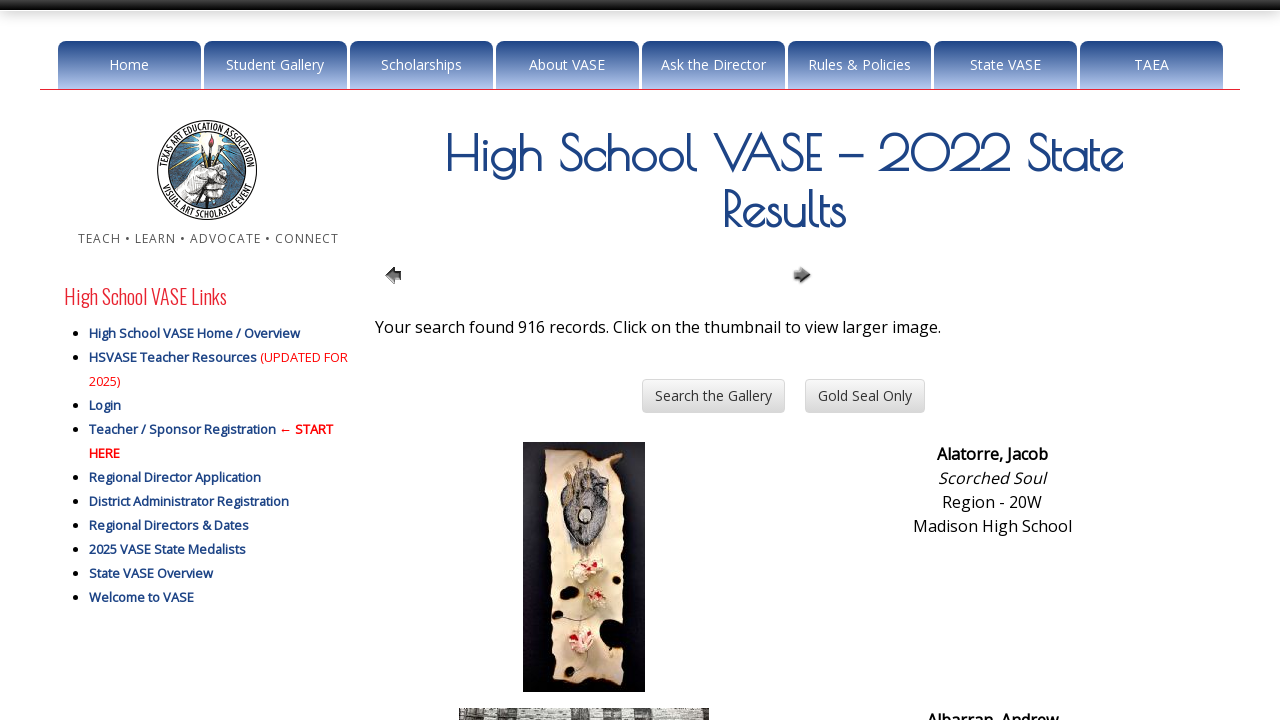